Tests jQuery UI slider functionality by dragging the slider handle to a new position within an iframe

Starting URL: https://jqueryui.com/slider/

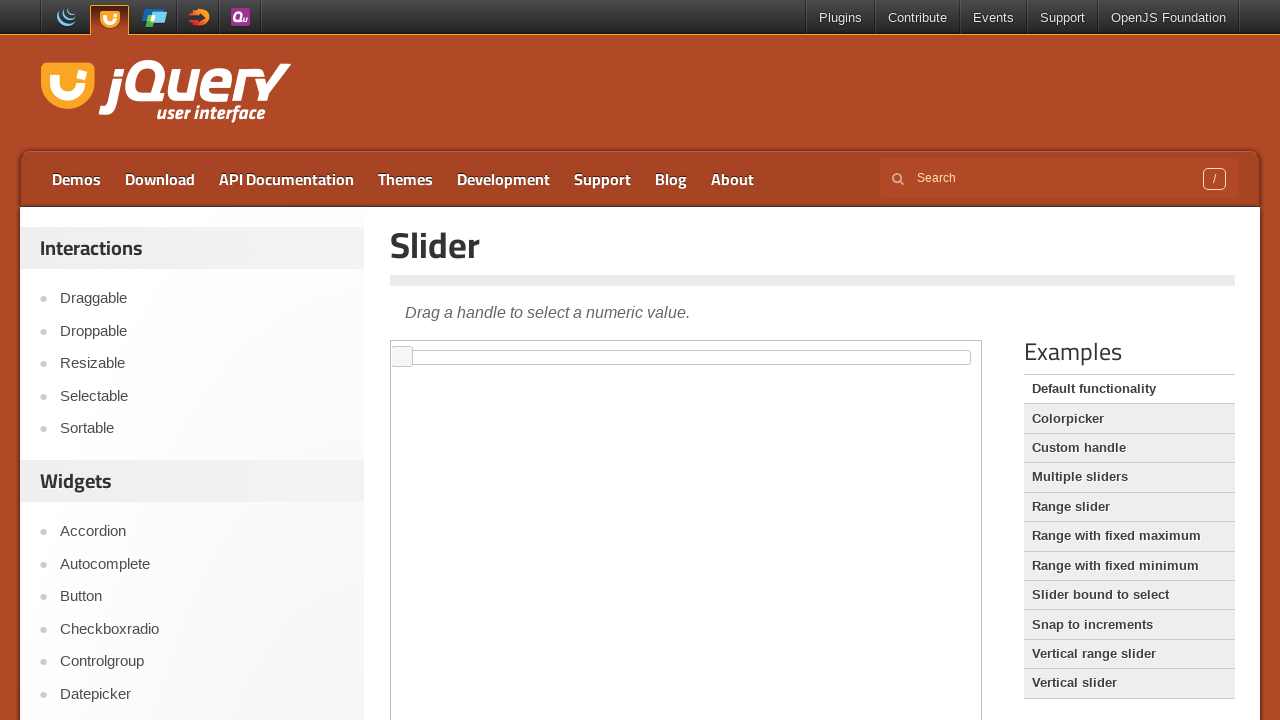

Located iframe containing slider demo
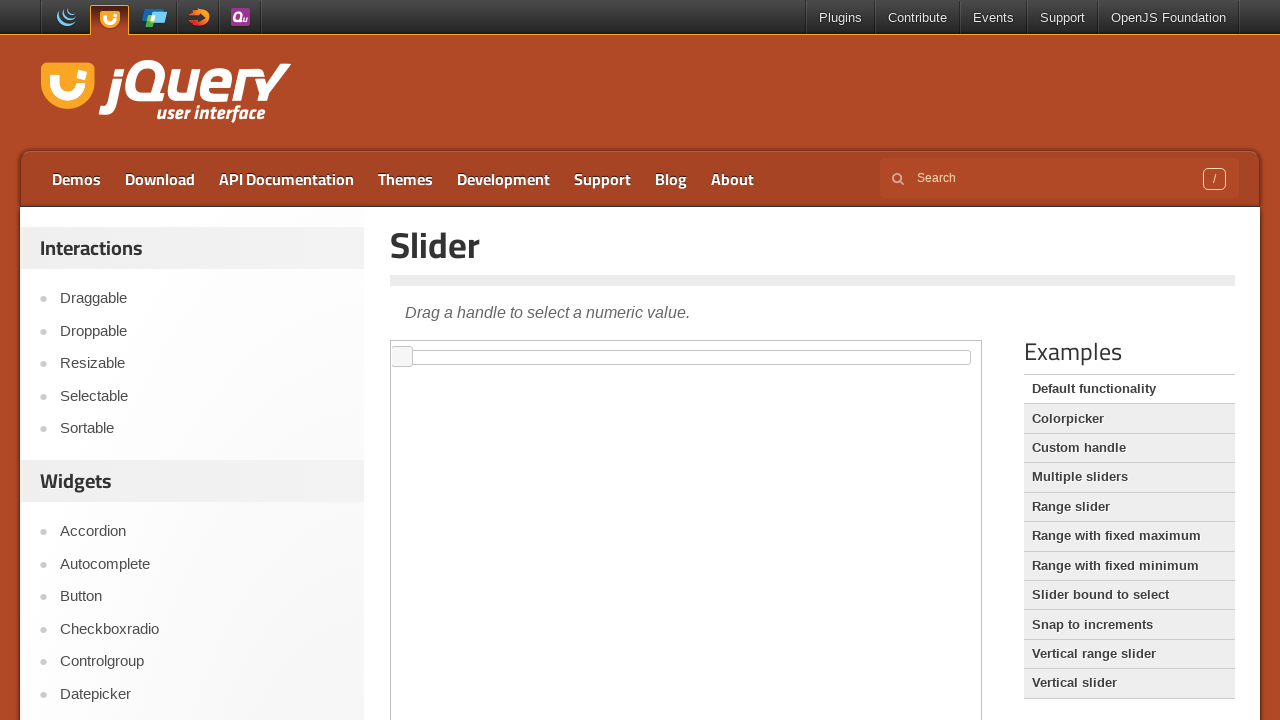

Located slider element within iframe
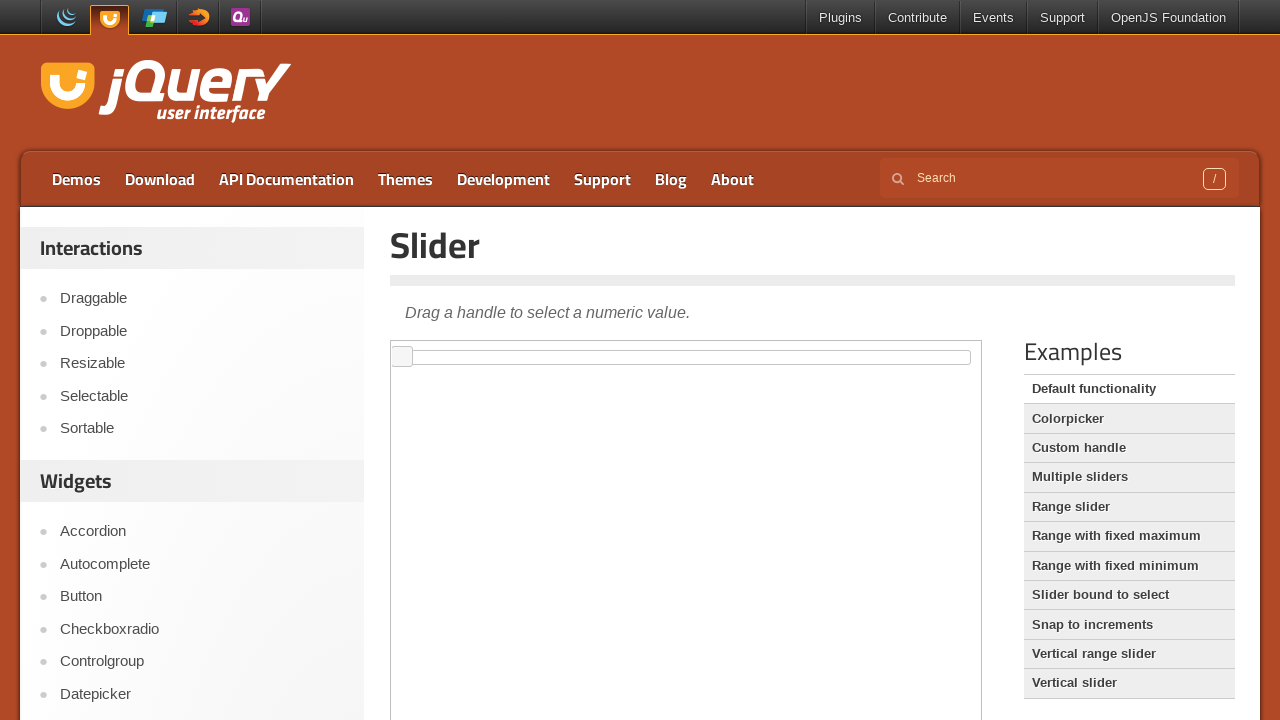

Dragged slider handle 50 pixels to the right at (451, 351)
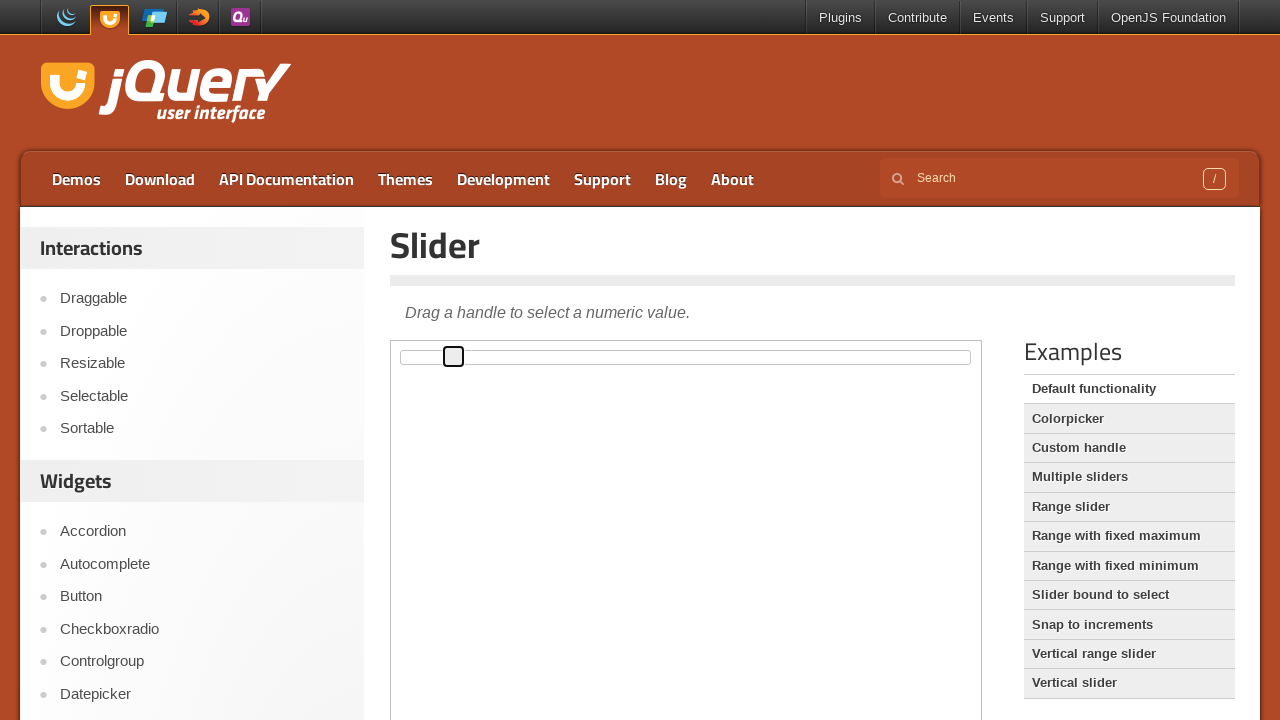

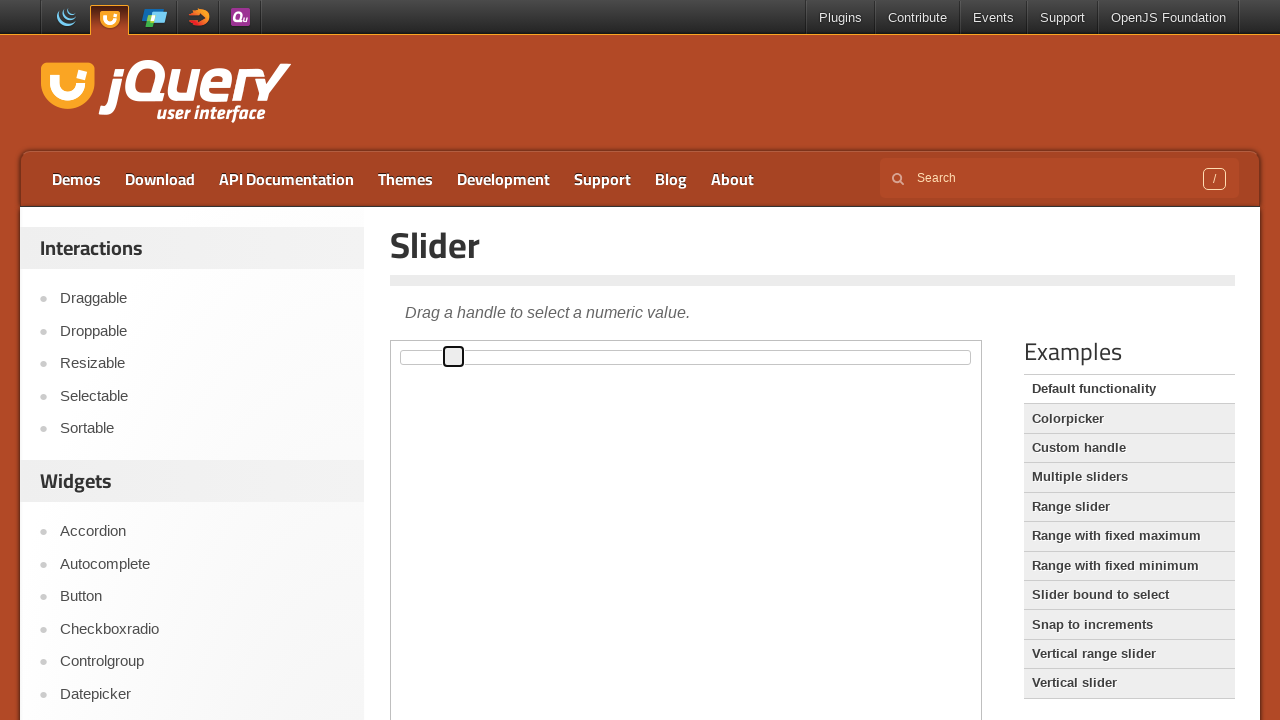